Tests JavaScript alert handling by clicking a button that triggers an alert and accepting it

Starting URL: https://demo.automationtesting.in/Alerts.html

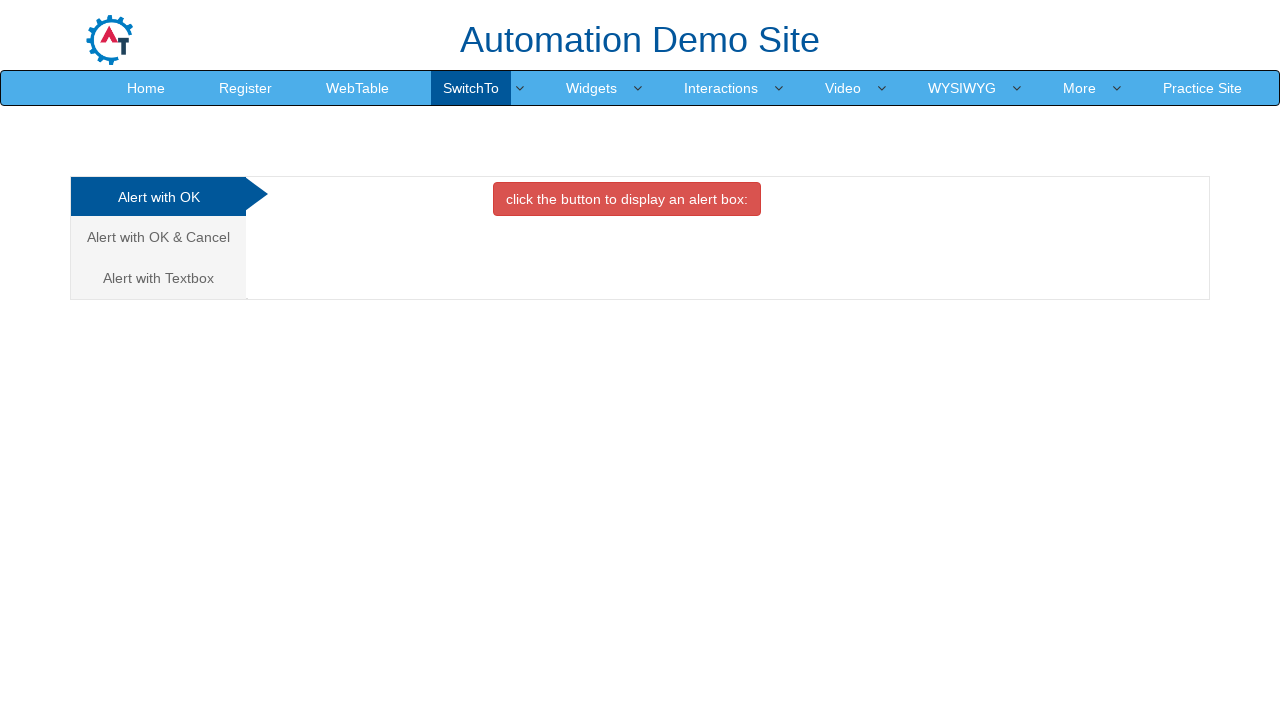

Set up alert handler to accept dialogs
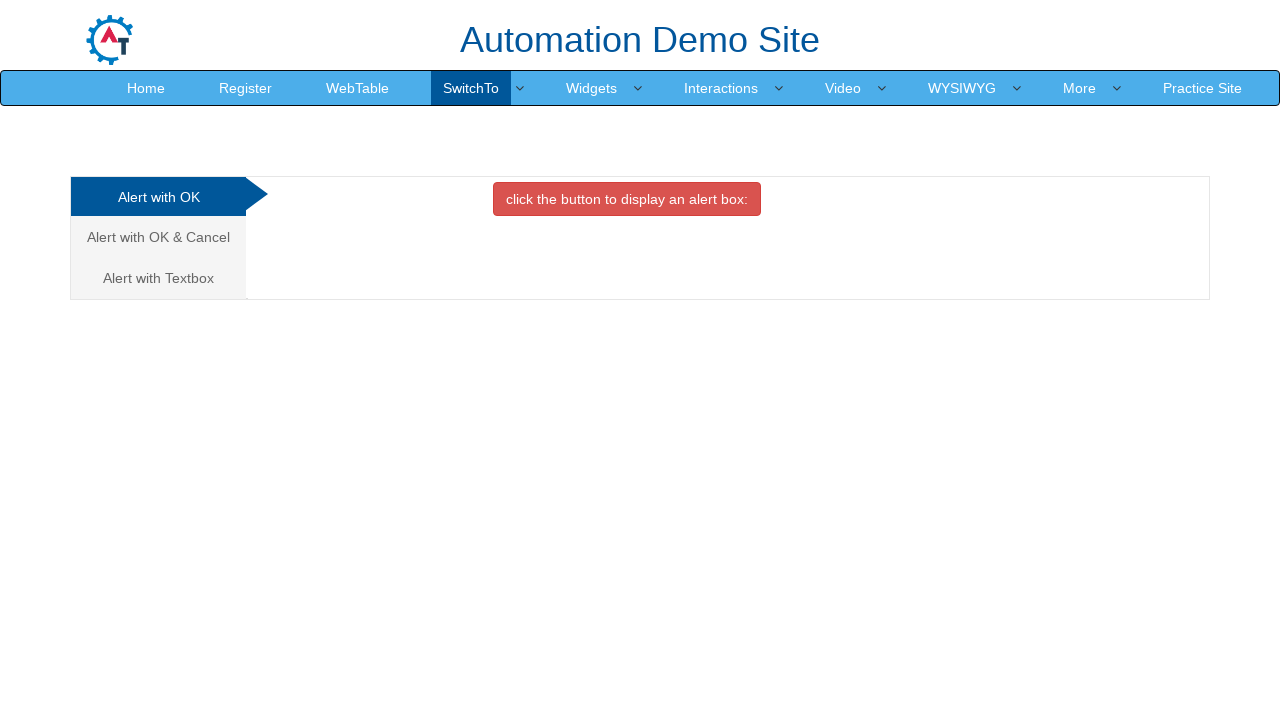

Clicked button that triggers JavaScript alert at (627, 199) on button.btn.btn-danger
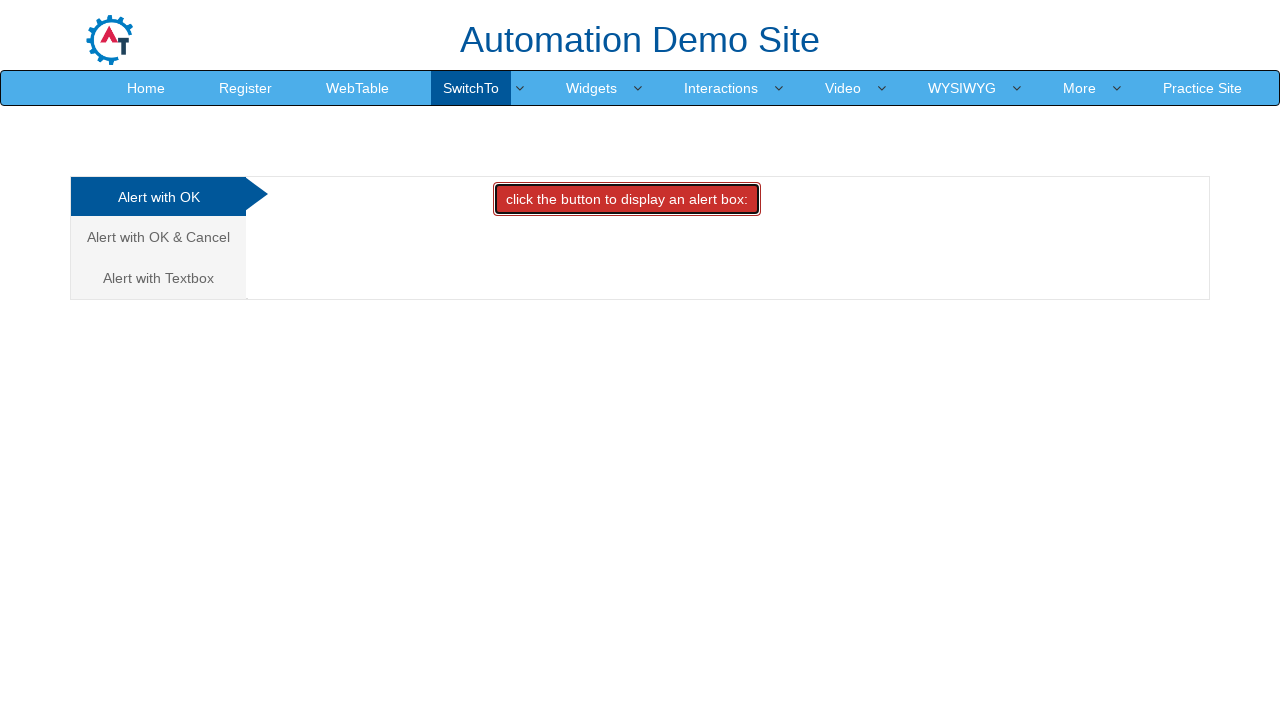

Waited 1 second to ensure alert was handled
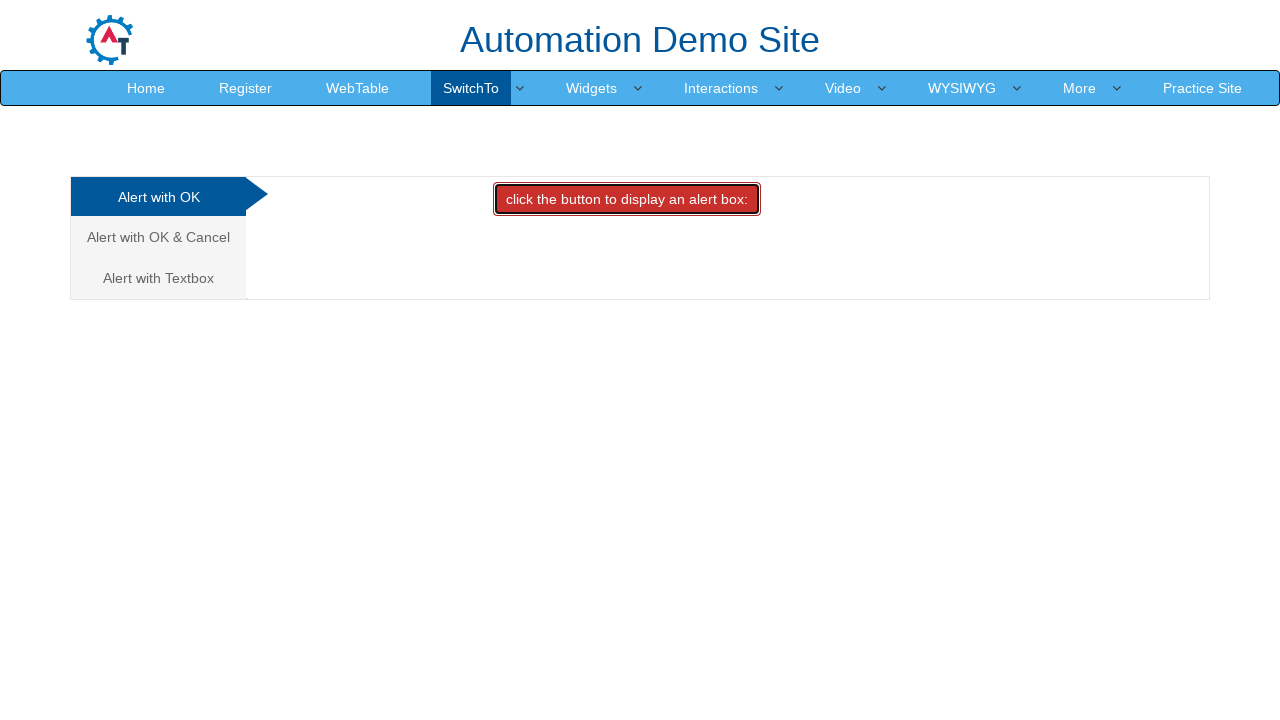

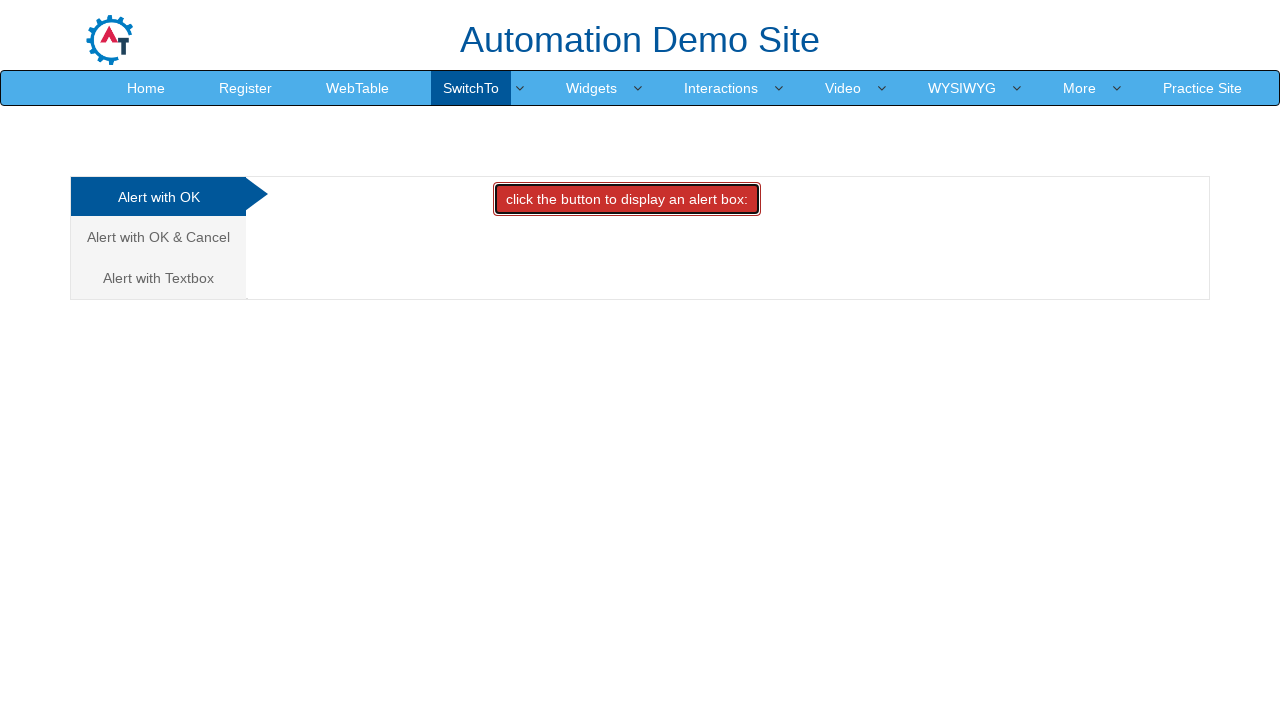